Navigates to a GitHub repository page and waits for the page to fully load

Starting URL: https://github.com/Saya-Oryskhan/some-autotests-and-testcases

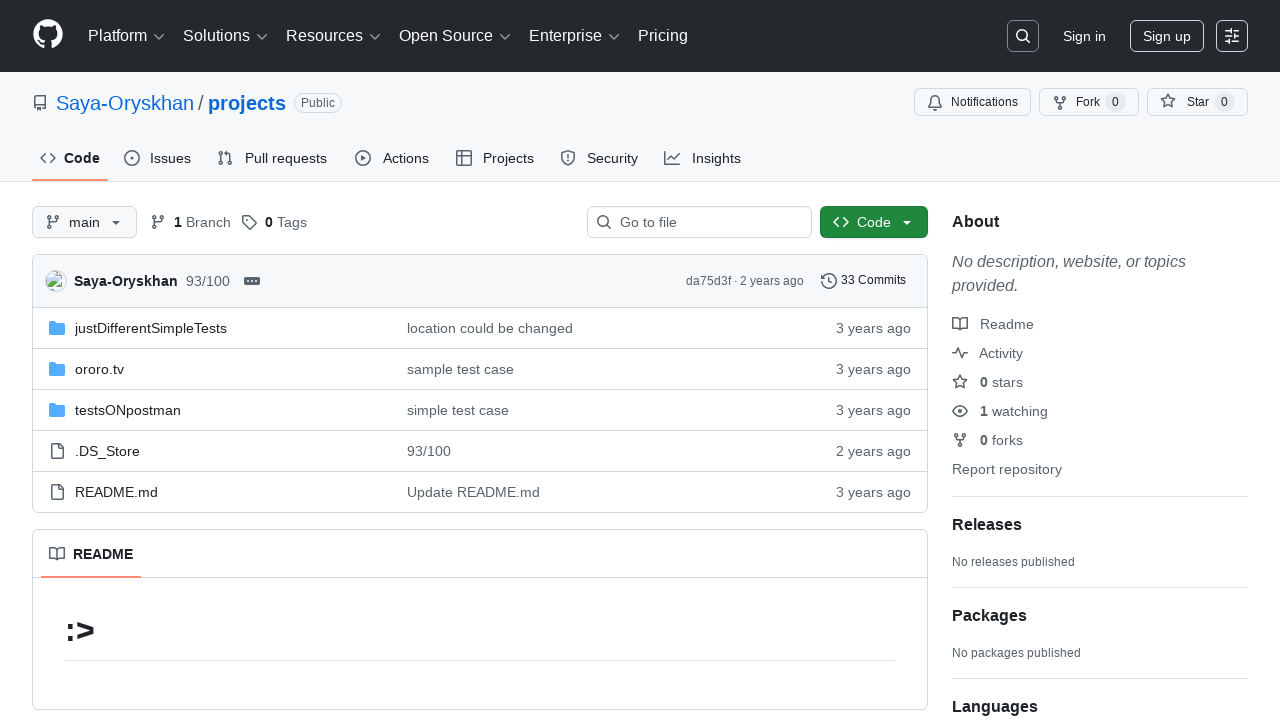

Navigated to GitHub repository page
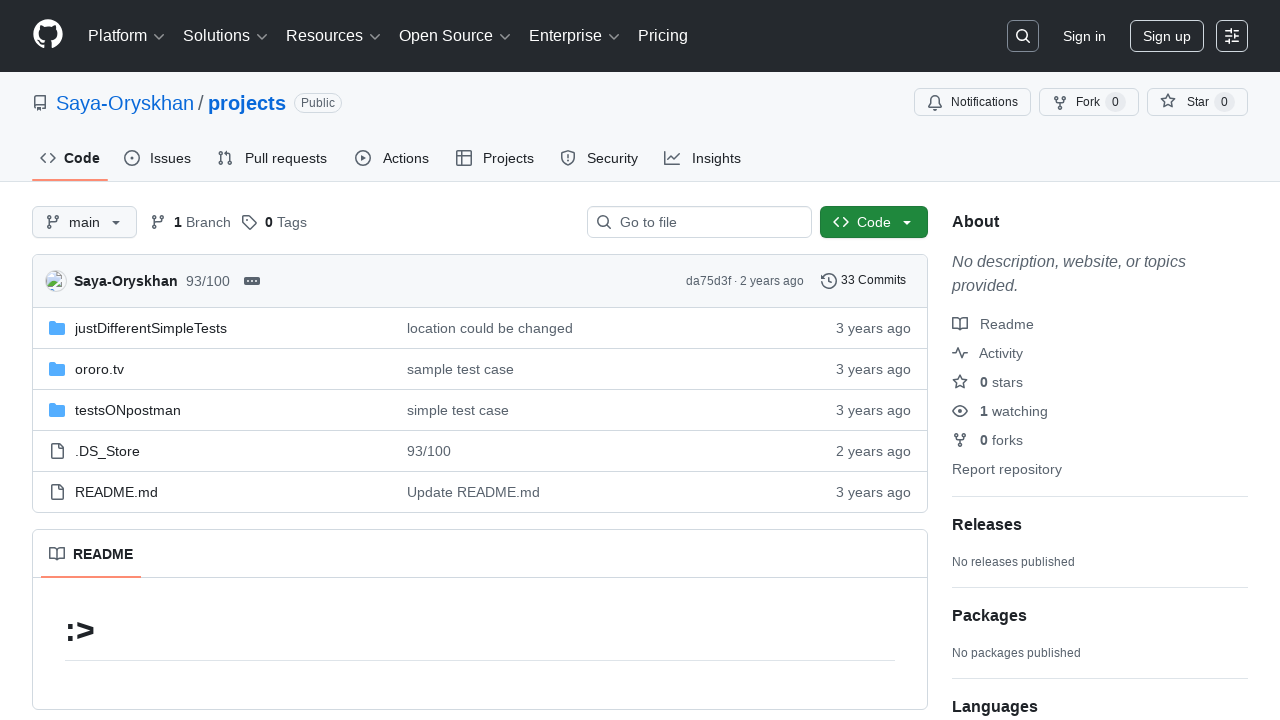

Page body loaded - page fully loaded
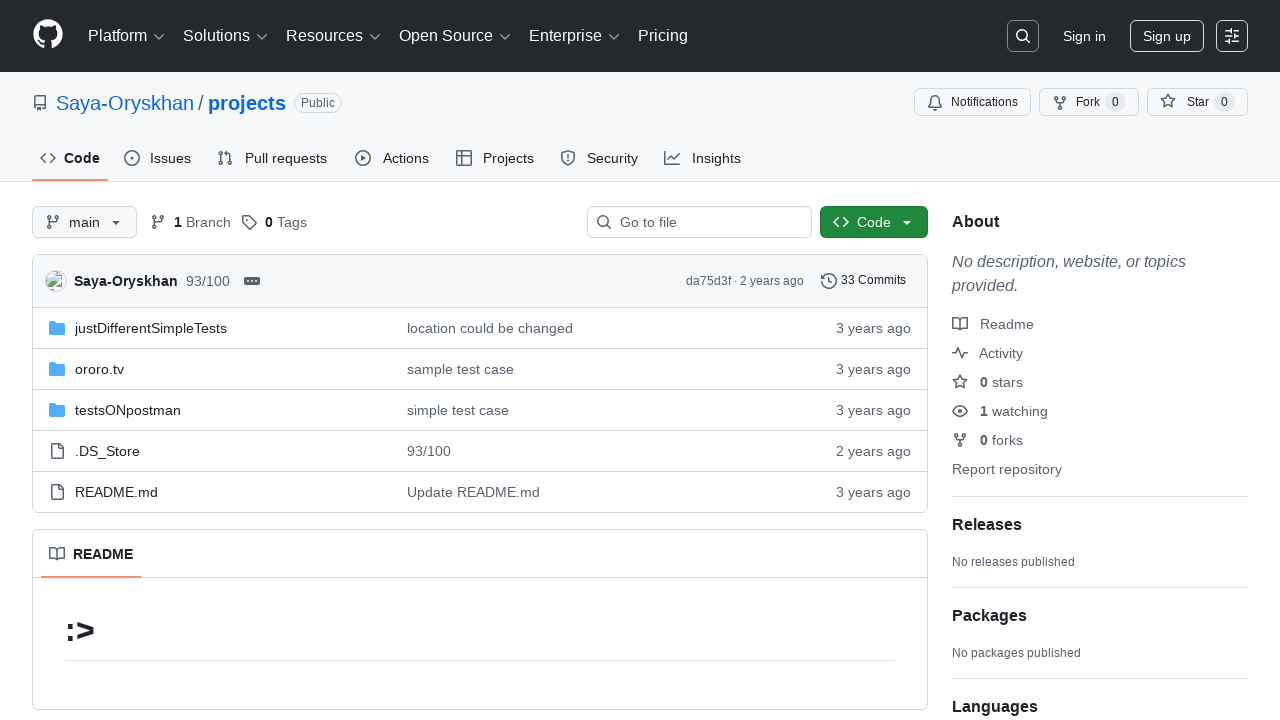

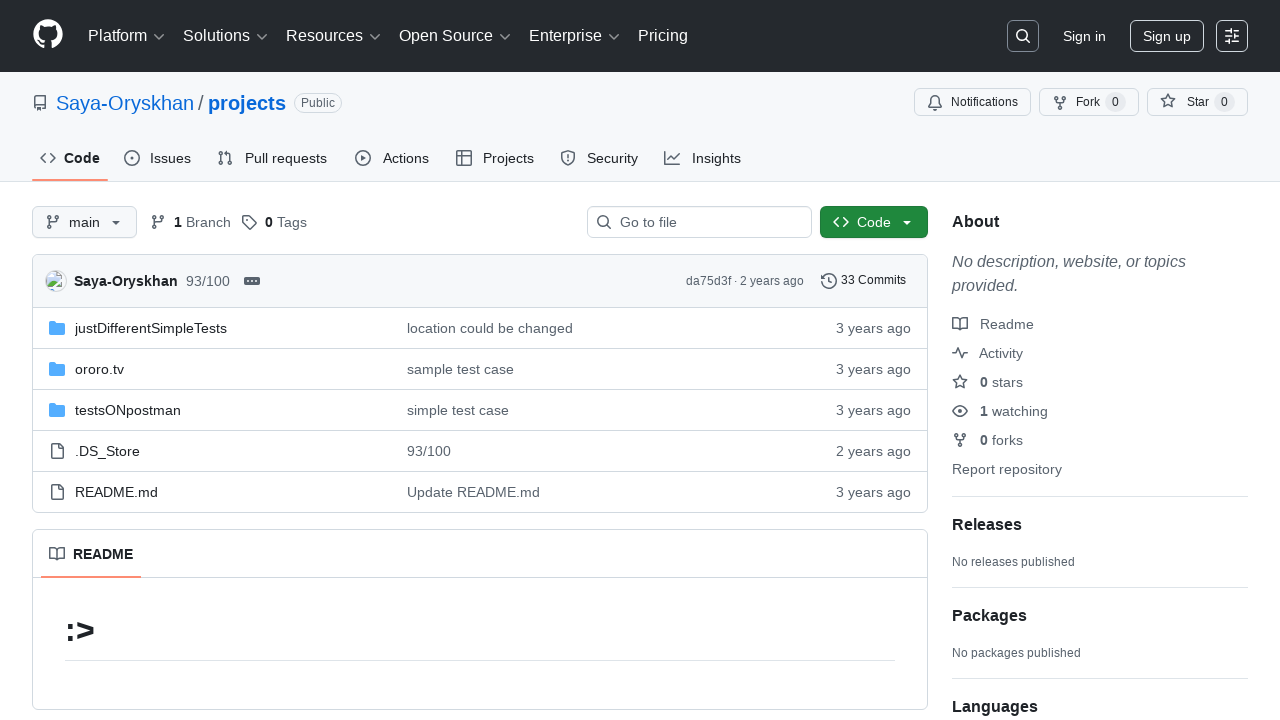